Tests a practice form by filling in personal information fields including name, gender, experience, date, profession, tools, and continent selection, then submits the form.

Starting URL: https://www.techlistic.com/p/selenium-practice-form.html

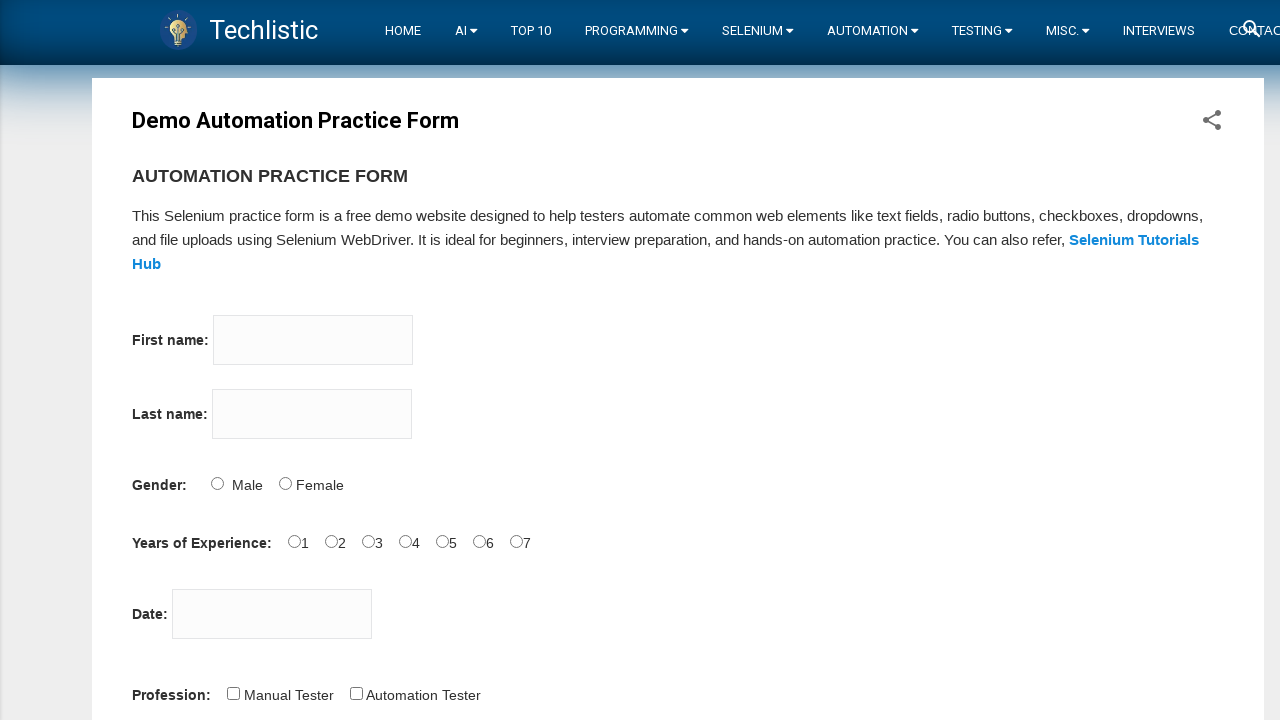

Filled first name field with 'Michael' on input[name='firstname']
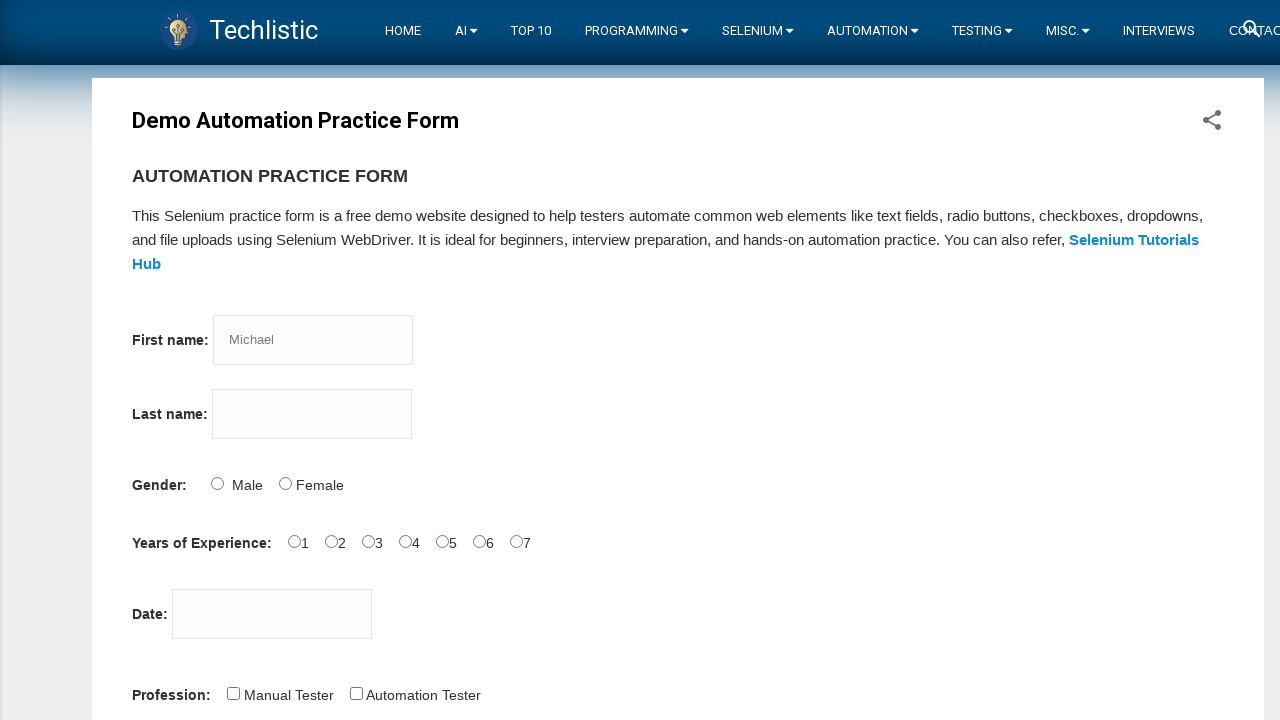

Filled last name field with 'Thompson' on input[name='lastname']
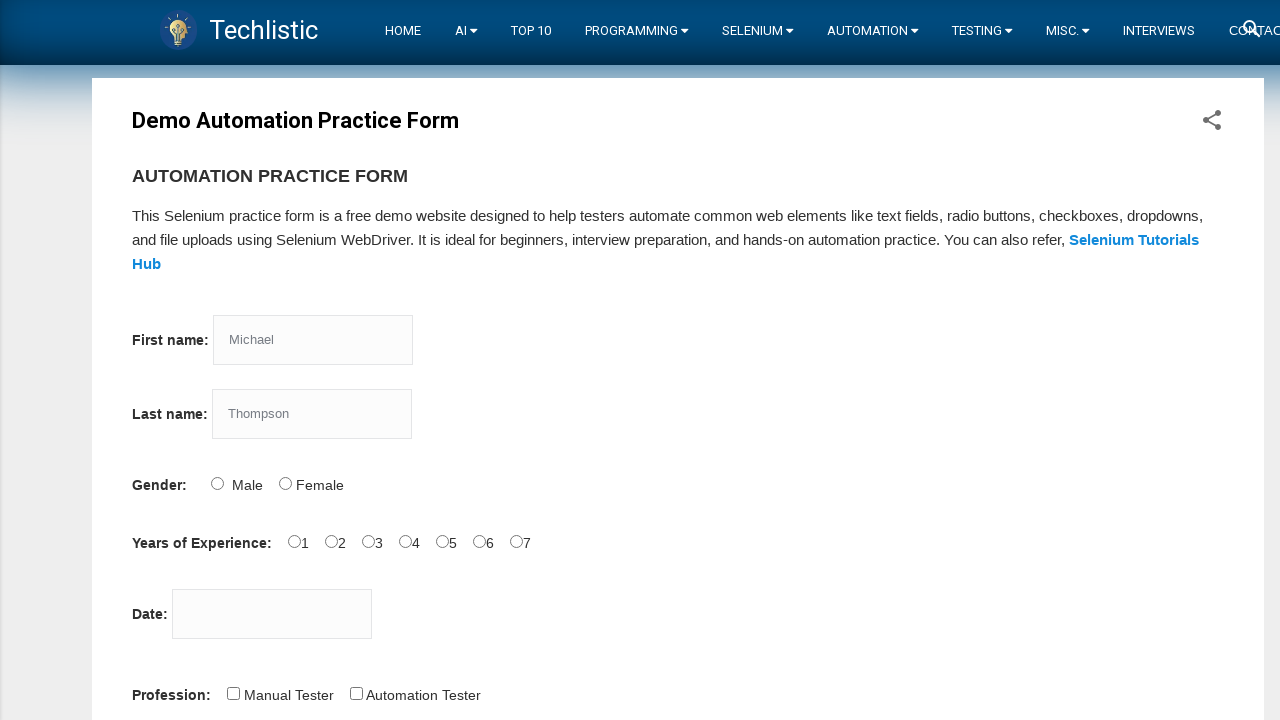

Selected Male gender option at (285, 483) on #sex-1
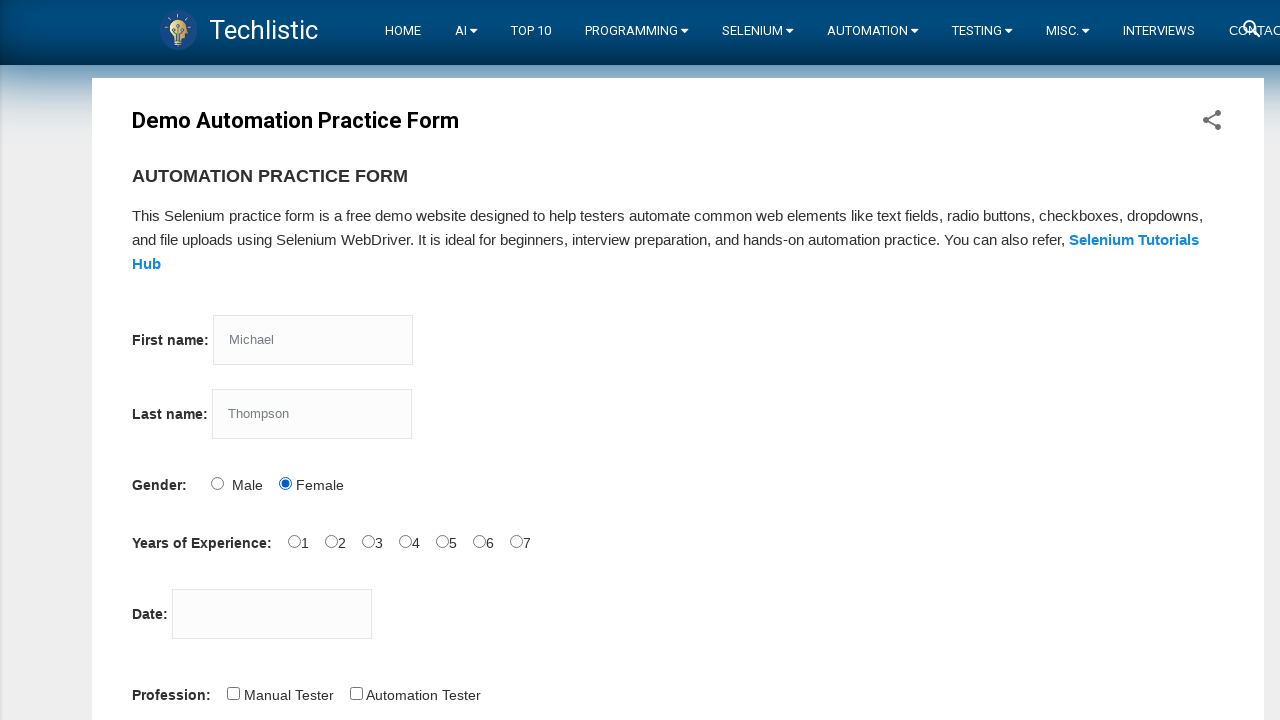

Selected 1 year of experience at (294, 541) on #exp-0
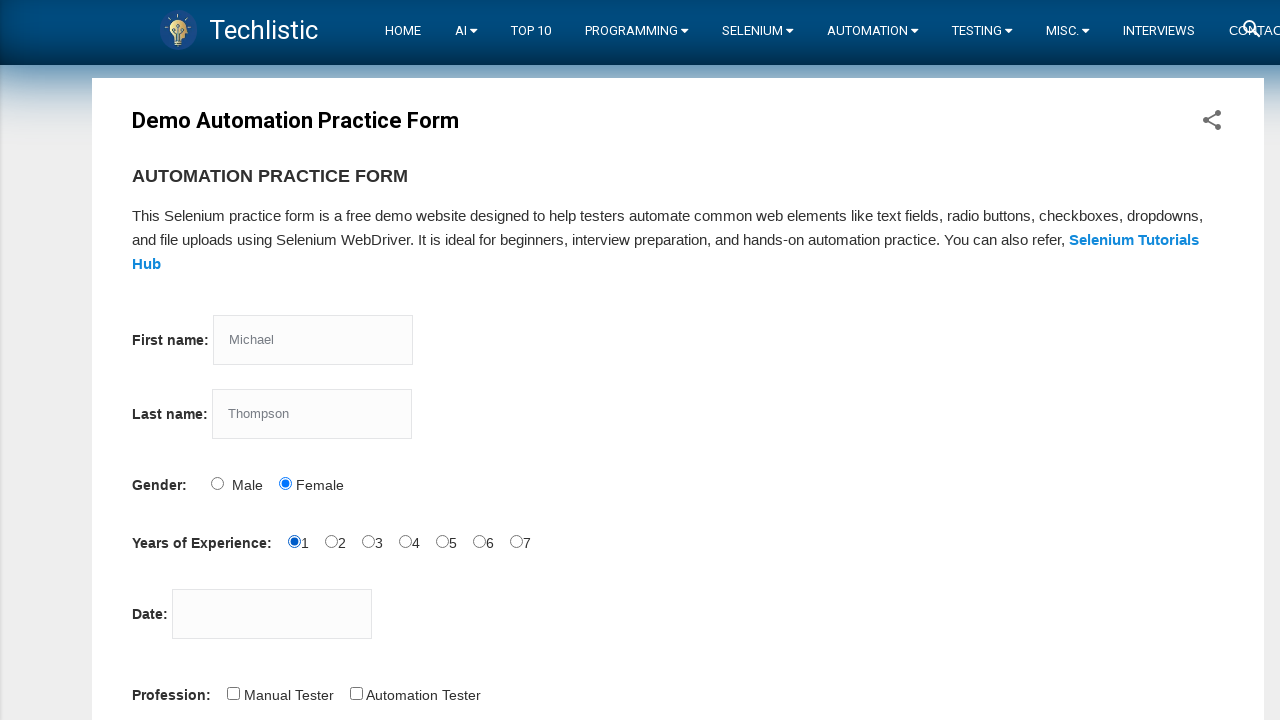

Filled date picker with '25-03-2025' on #datepicker
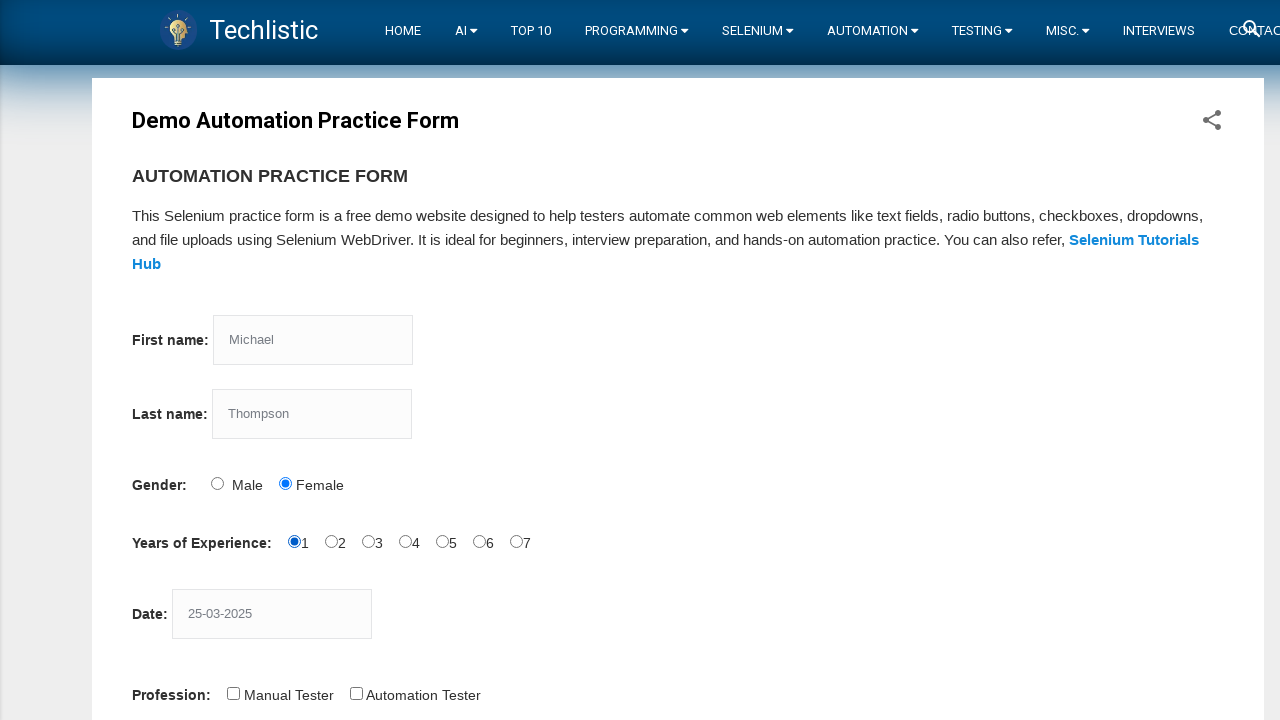

Selected Automation Tester profession at (356, 693) on #profession-1
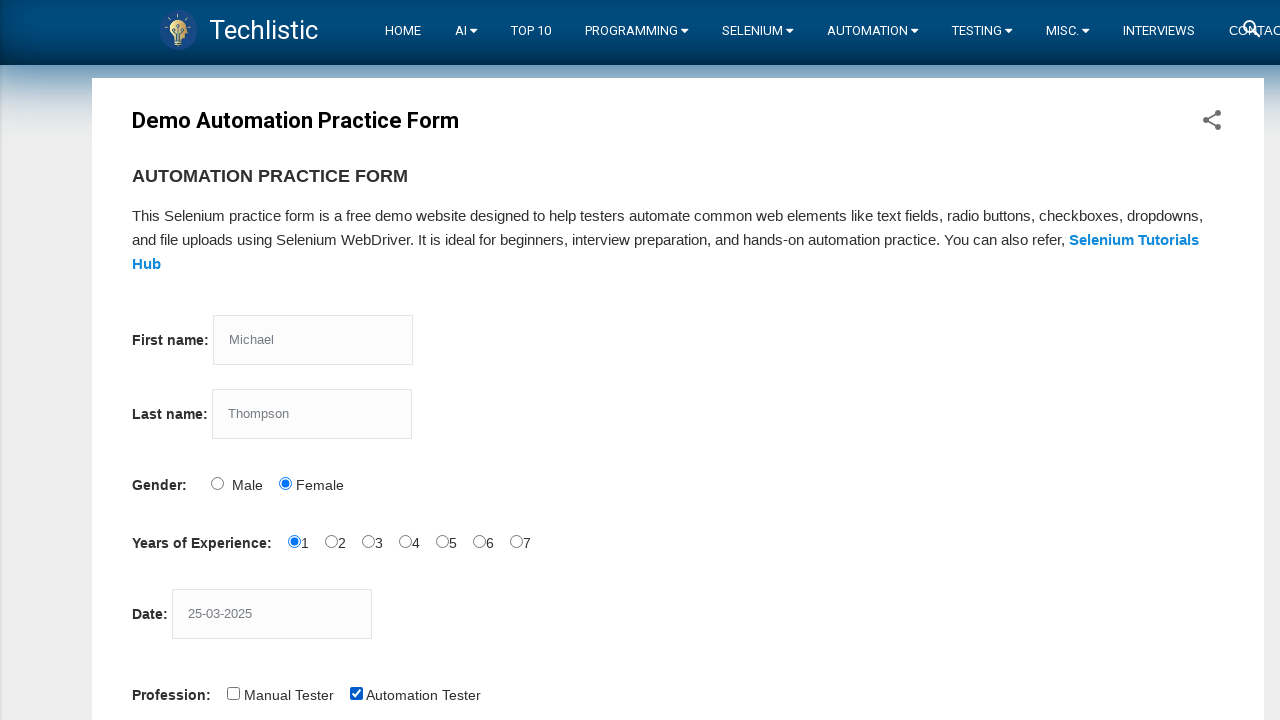

Selected Selenium IDE as automation tool at (446, 360) on #tool-2
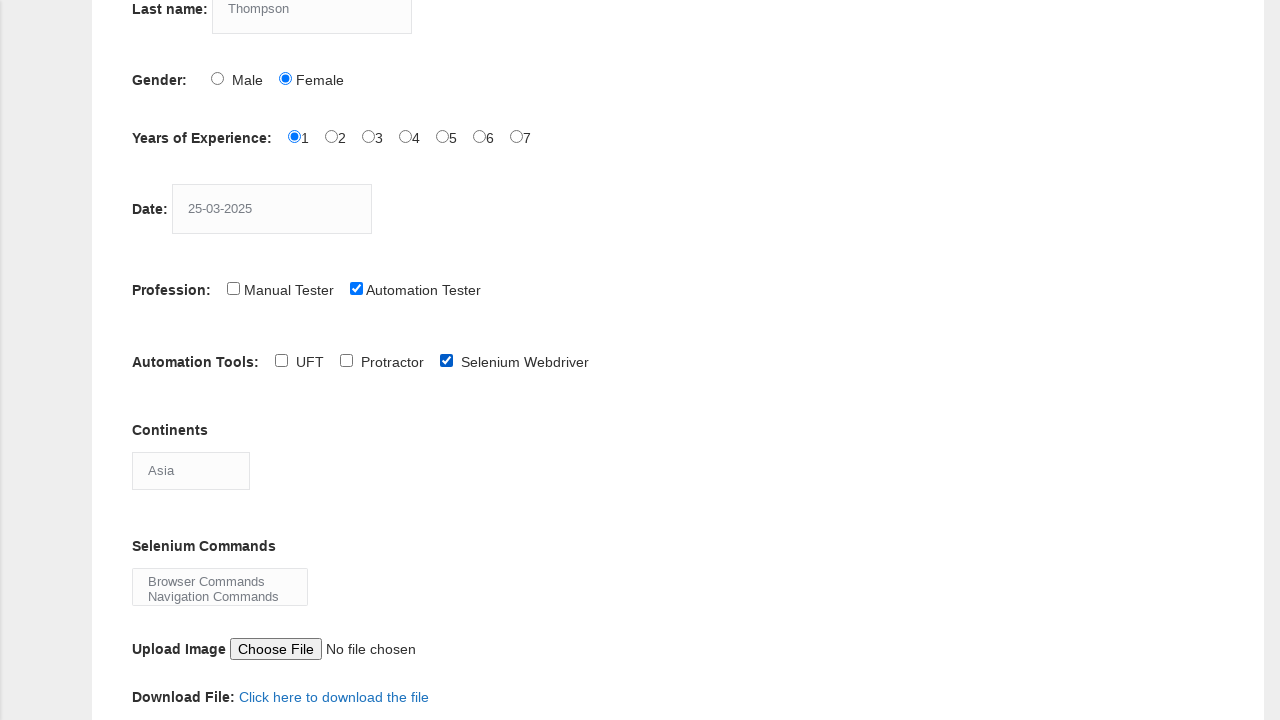

Clicked on continents dropdown at (191, 470) on #continents
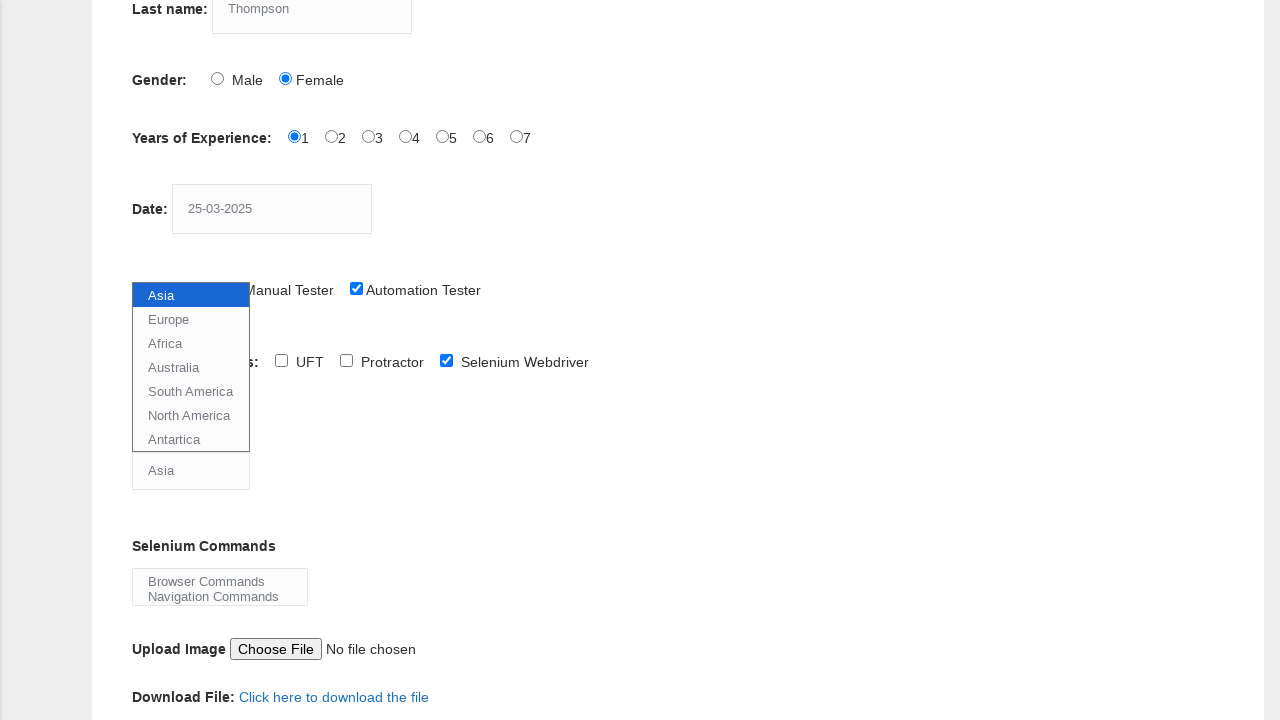

Selected Europe from continents dropdown on #continents
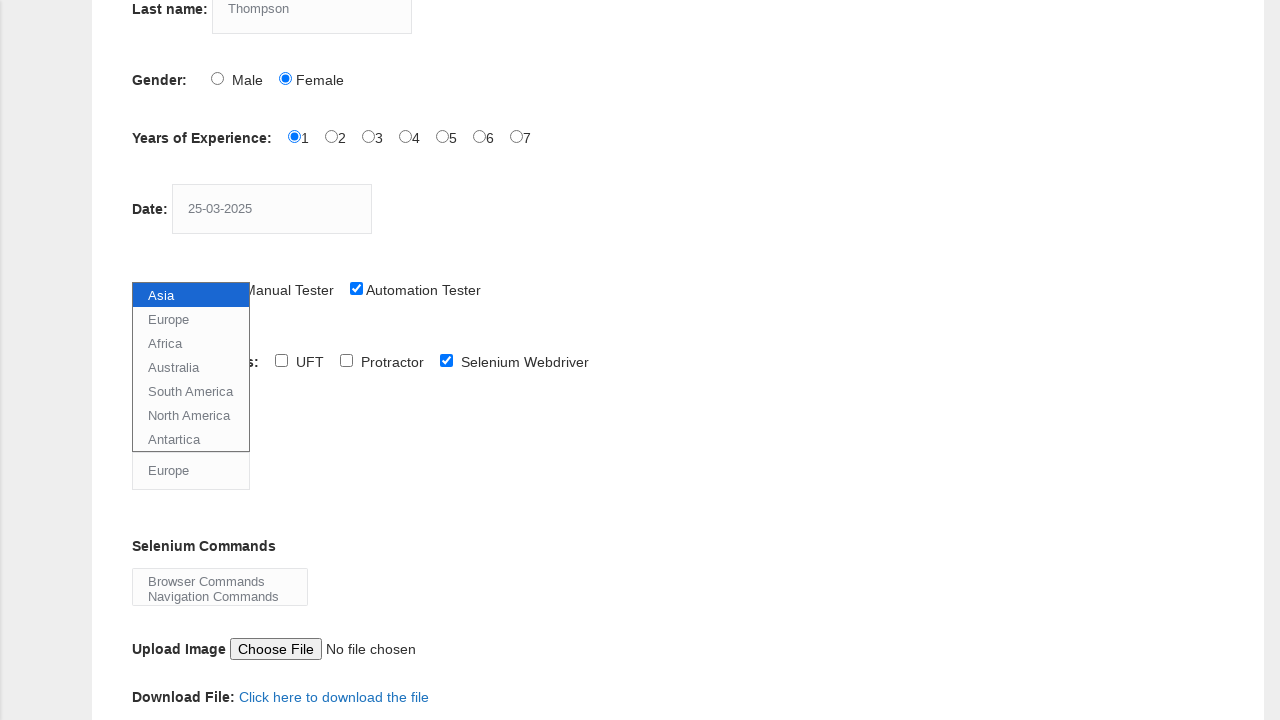

Clicked submit button to submit the form at (157, 360) on #submit
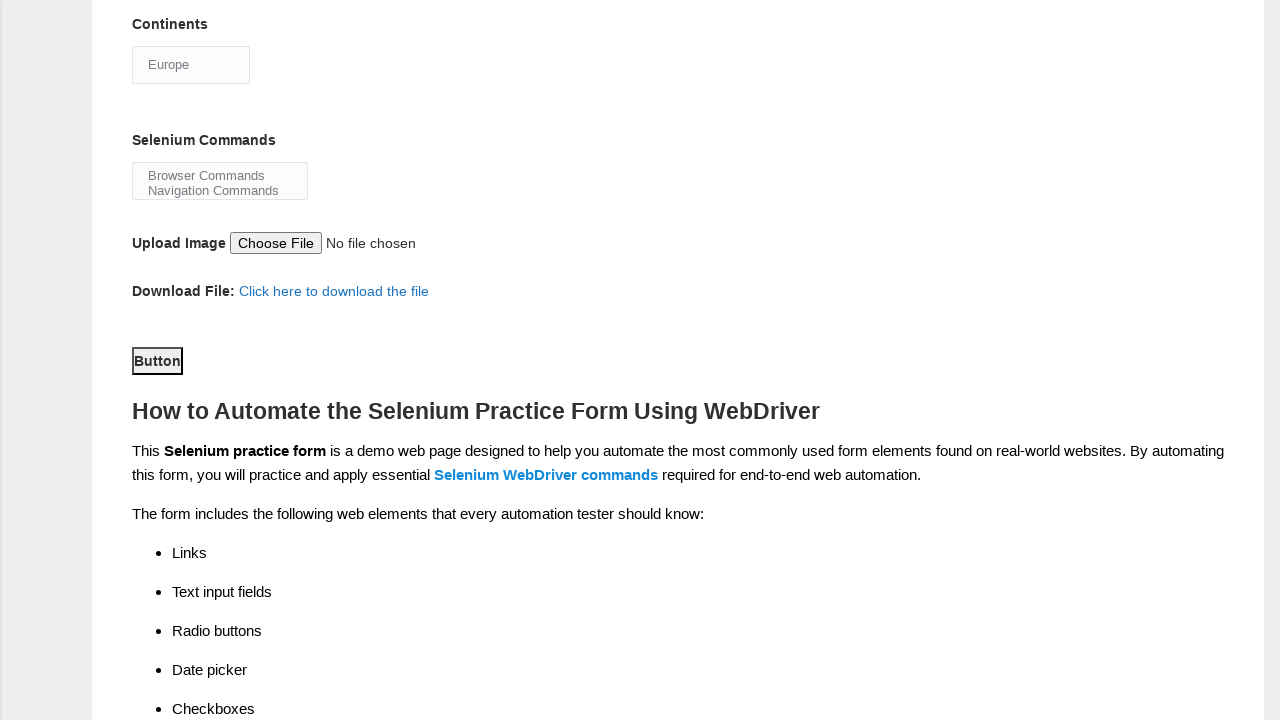

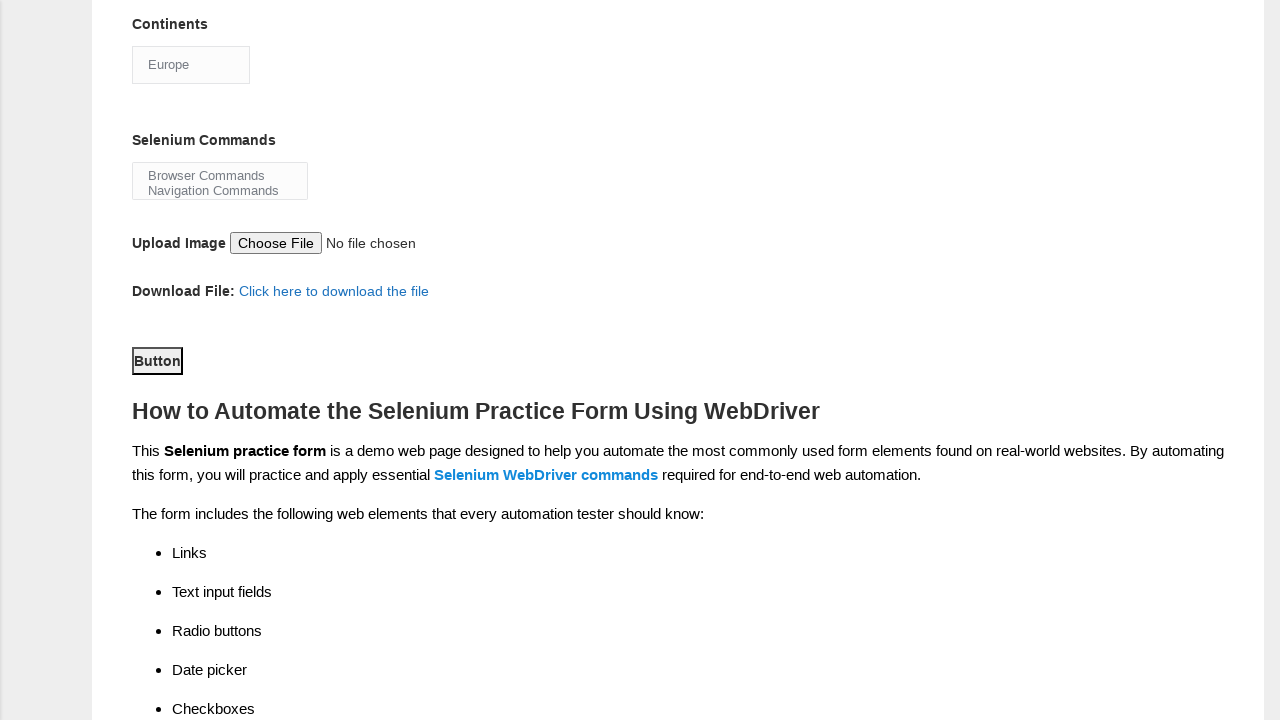